Tests hover functionality by hovering over an avatar and verifying that the caption/additional information becomes visible

Starting URL: http://the-internet.herokuapp.com/hovers

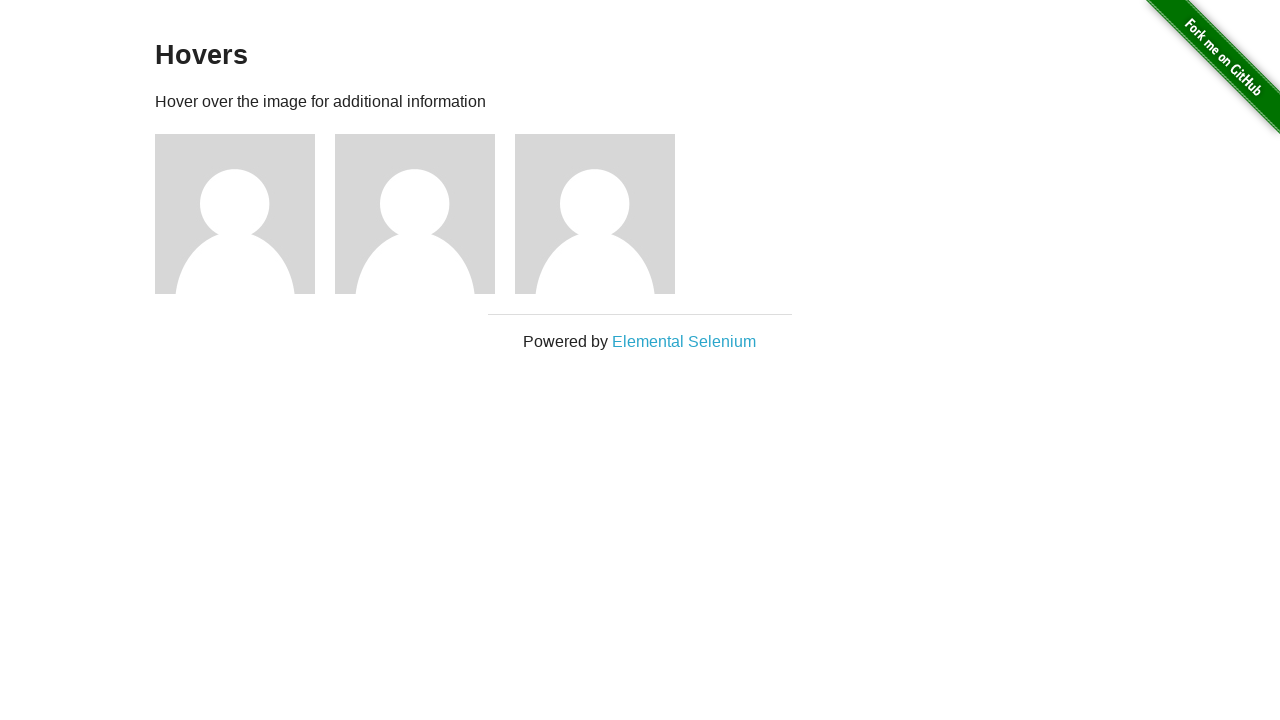

Located the first avatar figure element
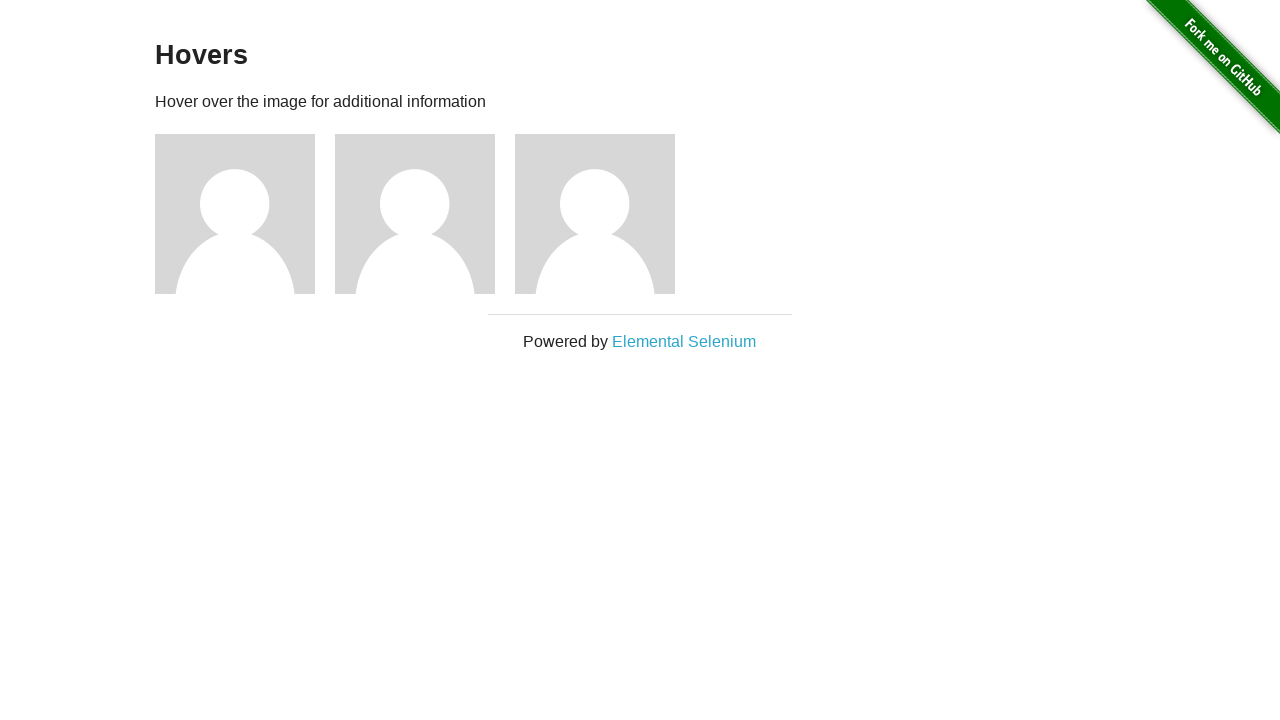

Hovered over the avatar figure at (245, 214) on .figure >> nth=0
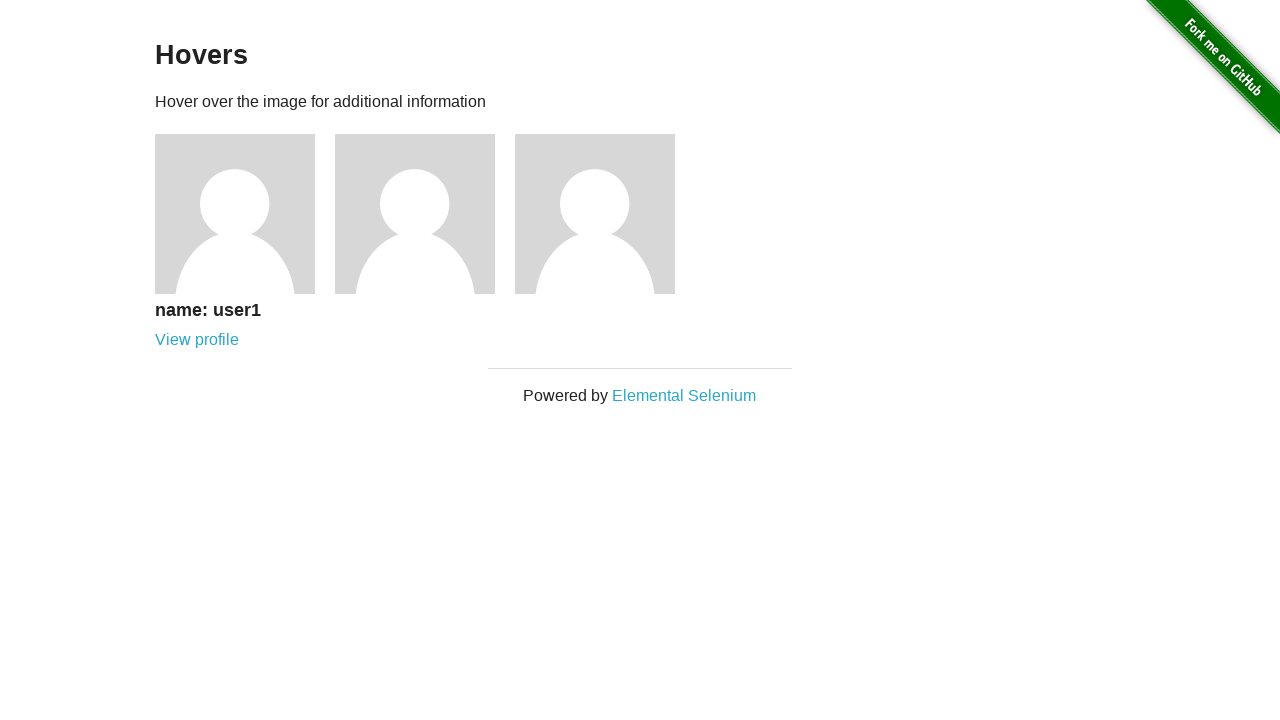

Located the caption element
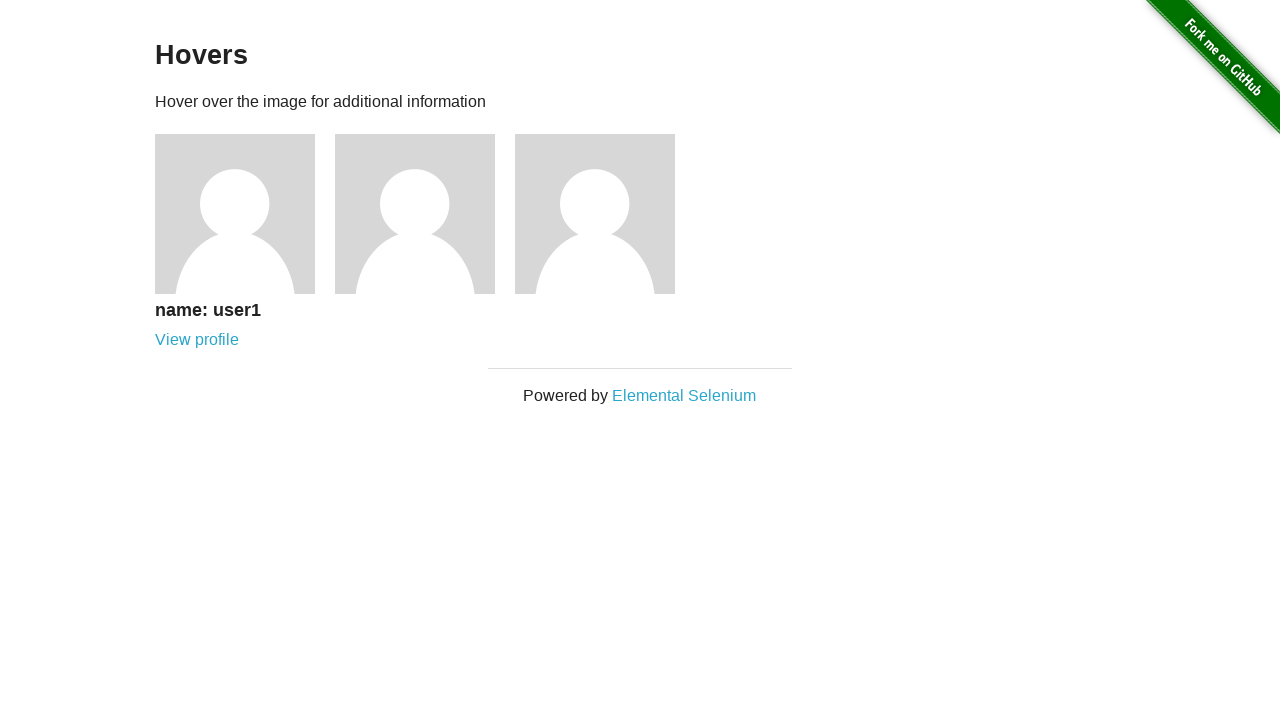

Verified that the caption is visible after hover
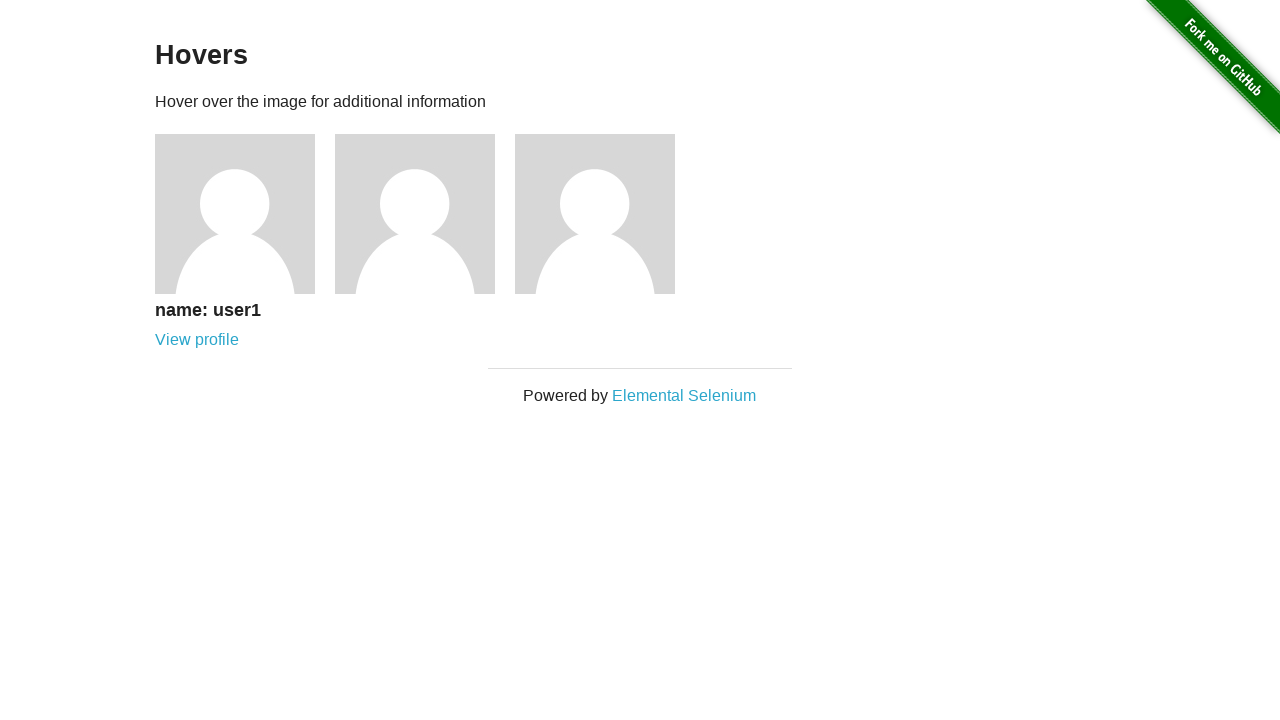

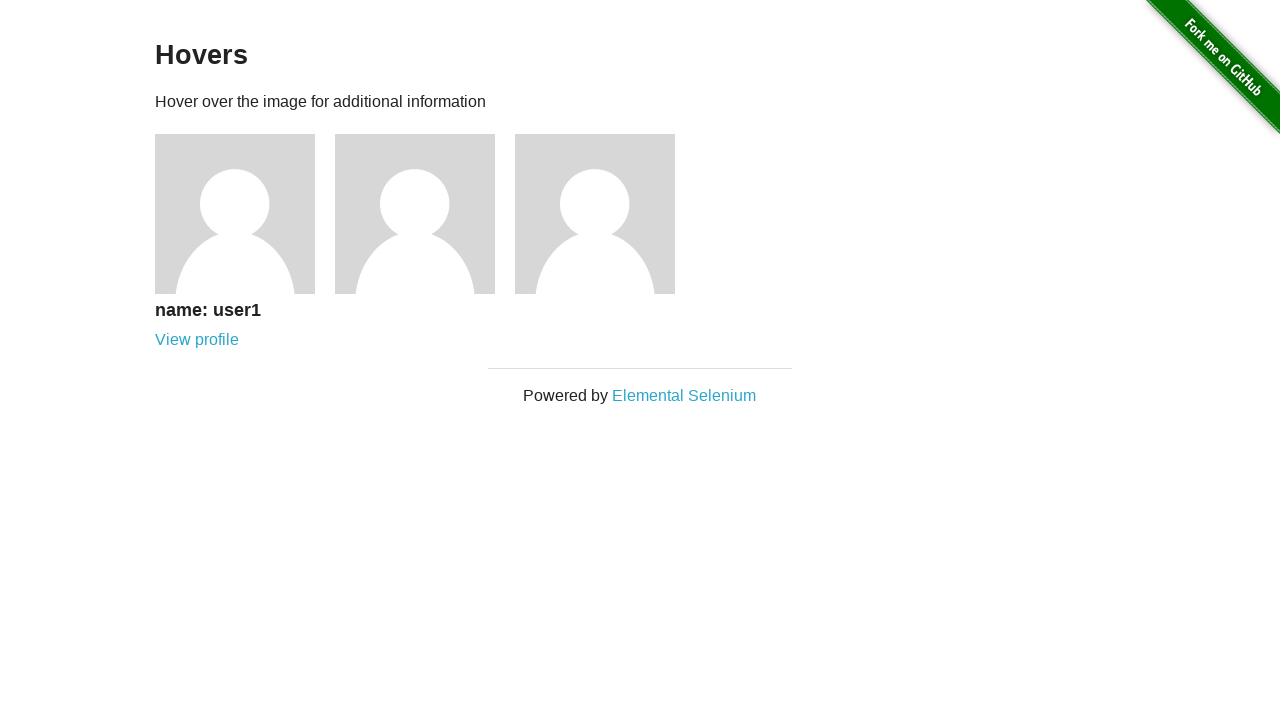